Opens Target main page and searches for a product using the search input and search button

Starting URL: https://www.target.com/

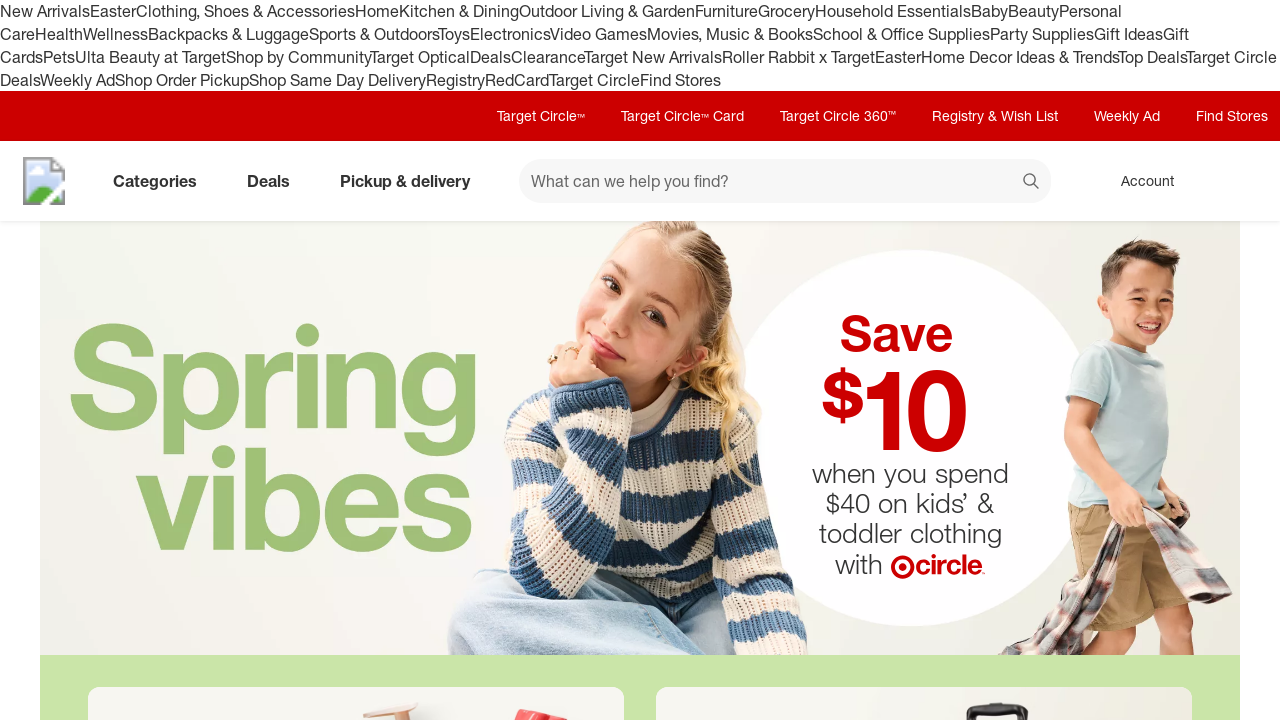

Filled search input with 'coffee maker' on #search
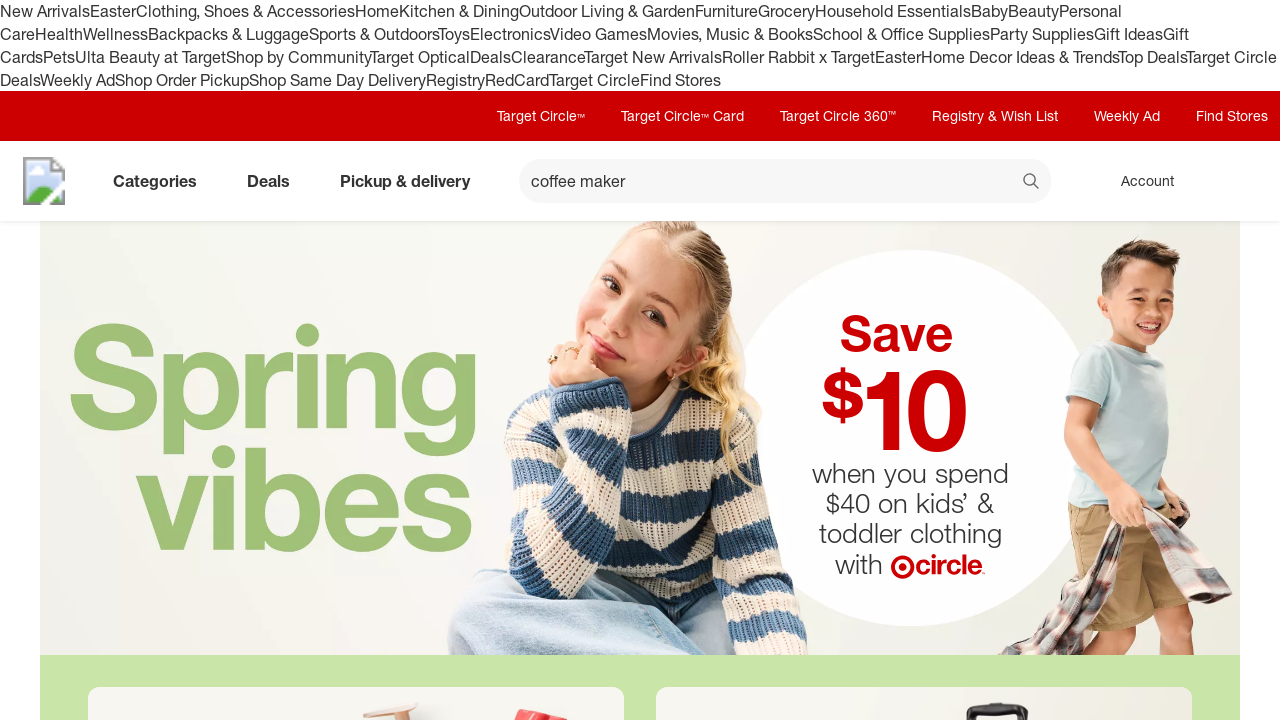

Clicked search button to submit search at (1032, 183) on button[data-test='@web/Search/SearchButton']
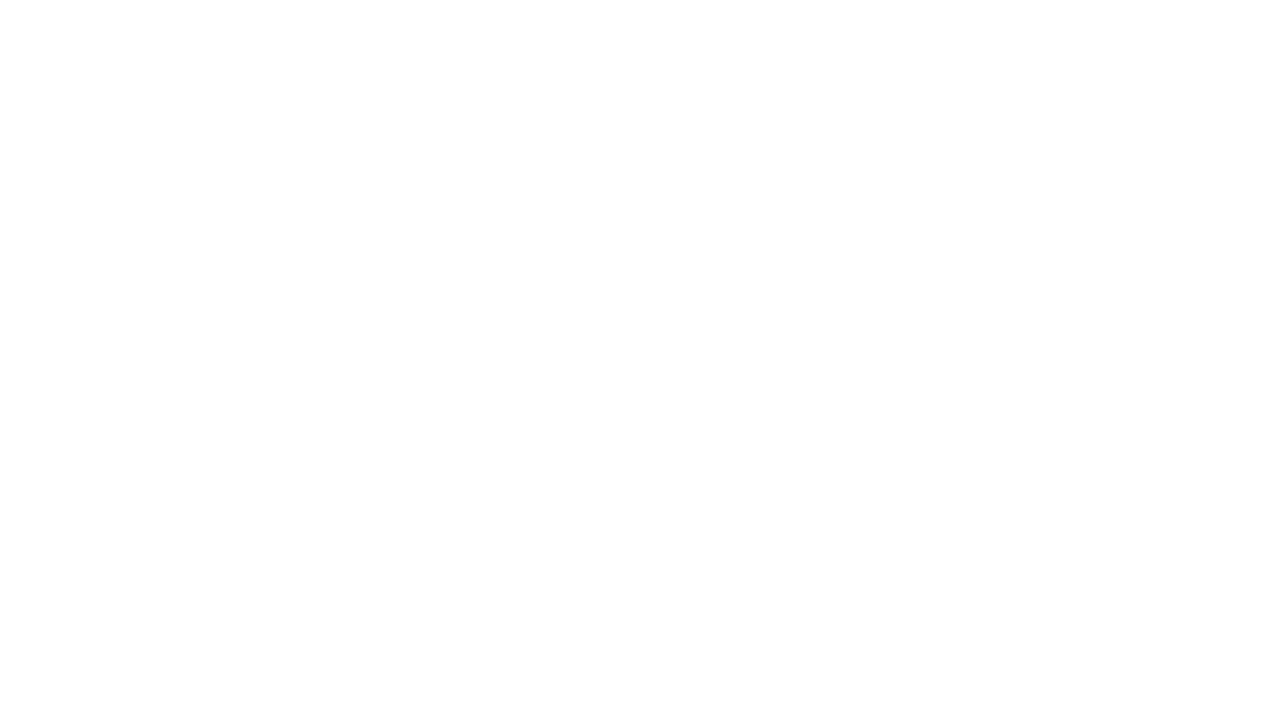

Search results loaded successfully
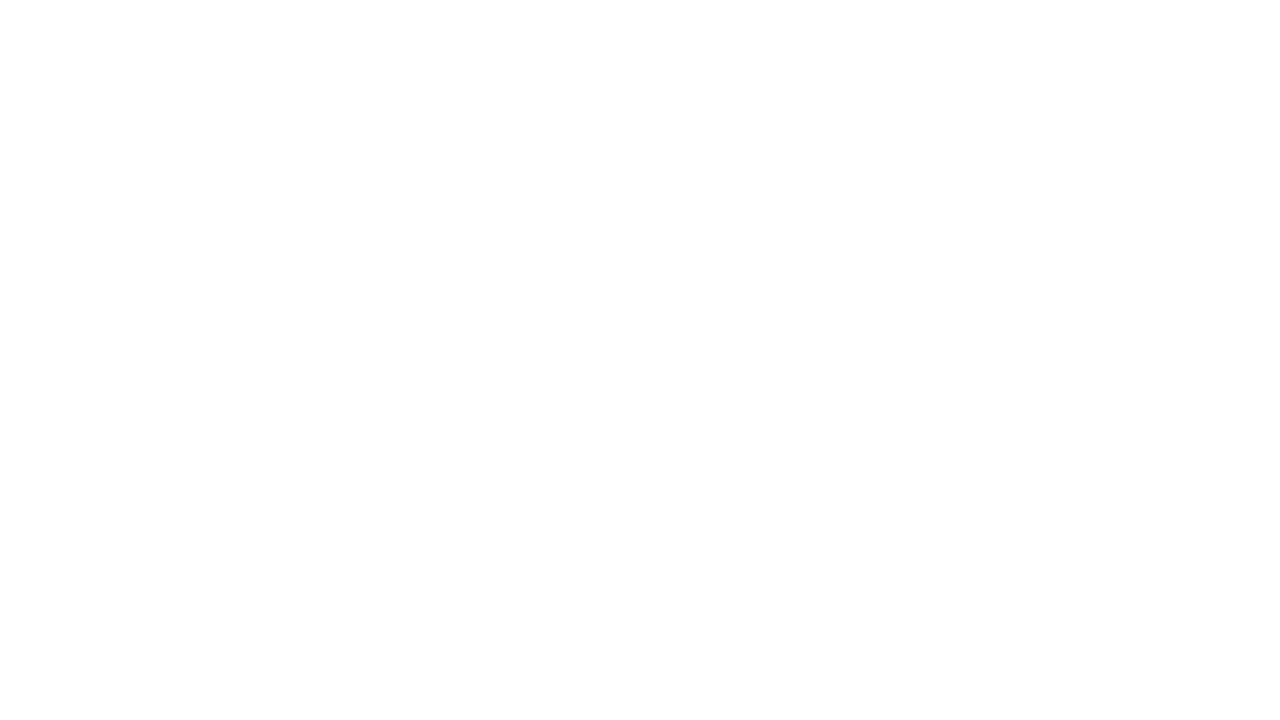

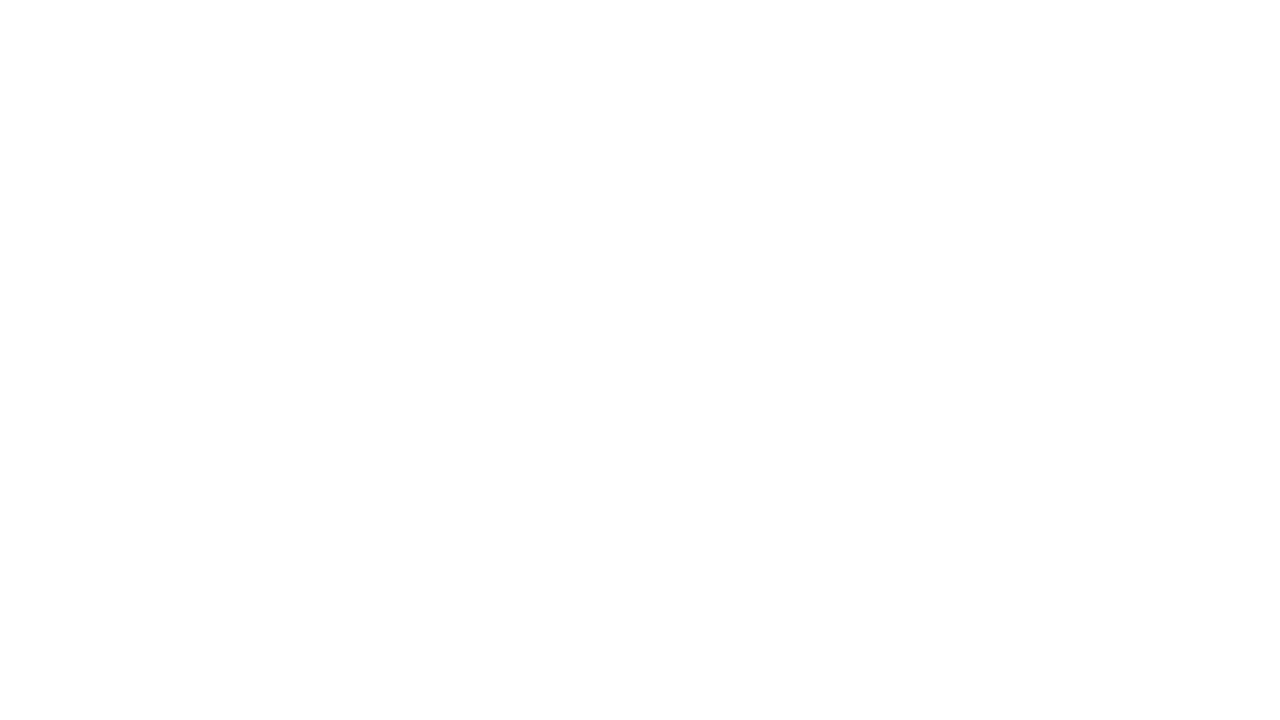